Tests adding a product to cart by clicking on a Samsung Galaxy S6 product and verifying the alert message

Starting URL: https://www.demoblaze.com/

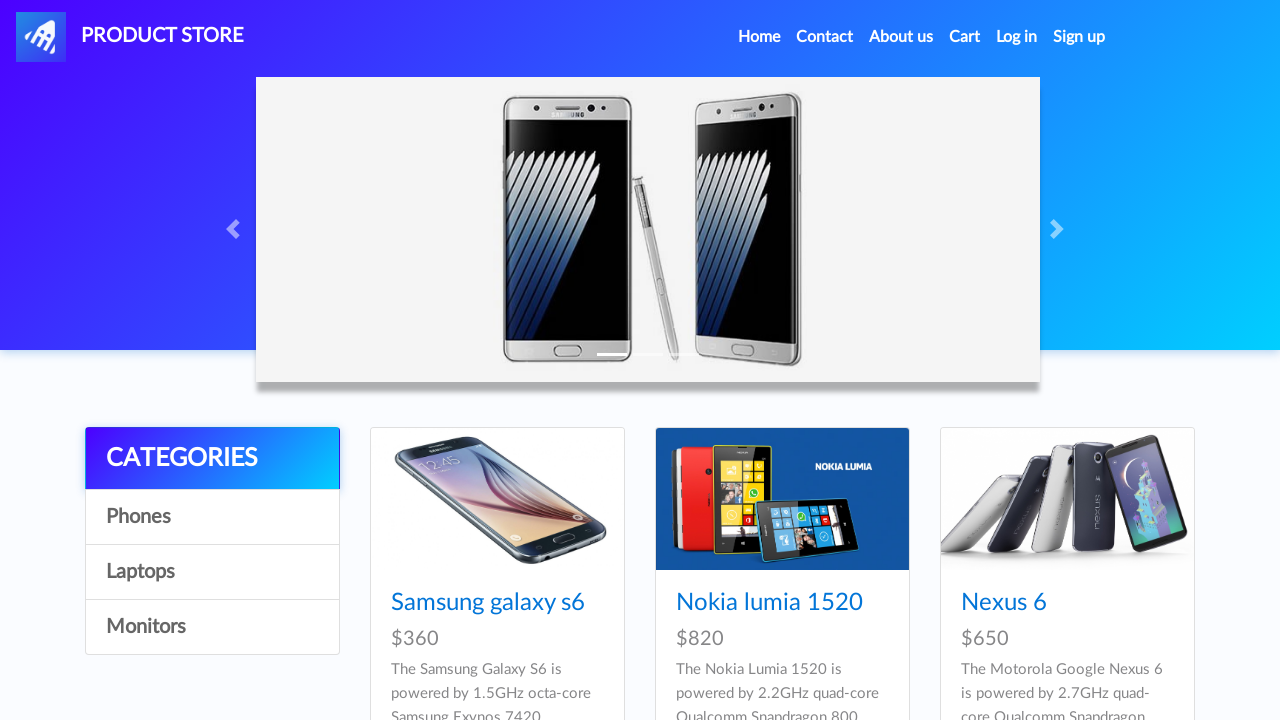

Clicked on Samsung Galaxy S6 product at (488, 603) on xpath=//a[text()='Samsung galaxy s6']
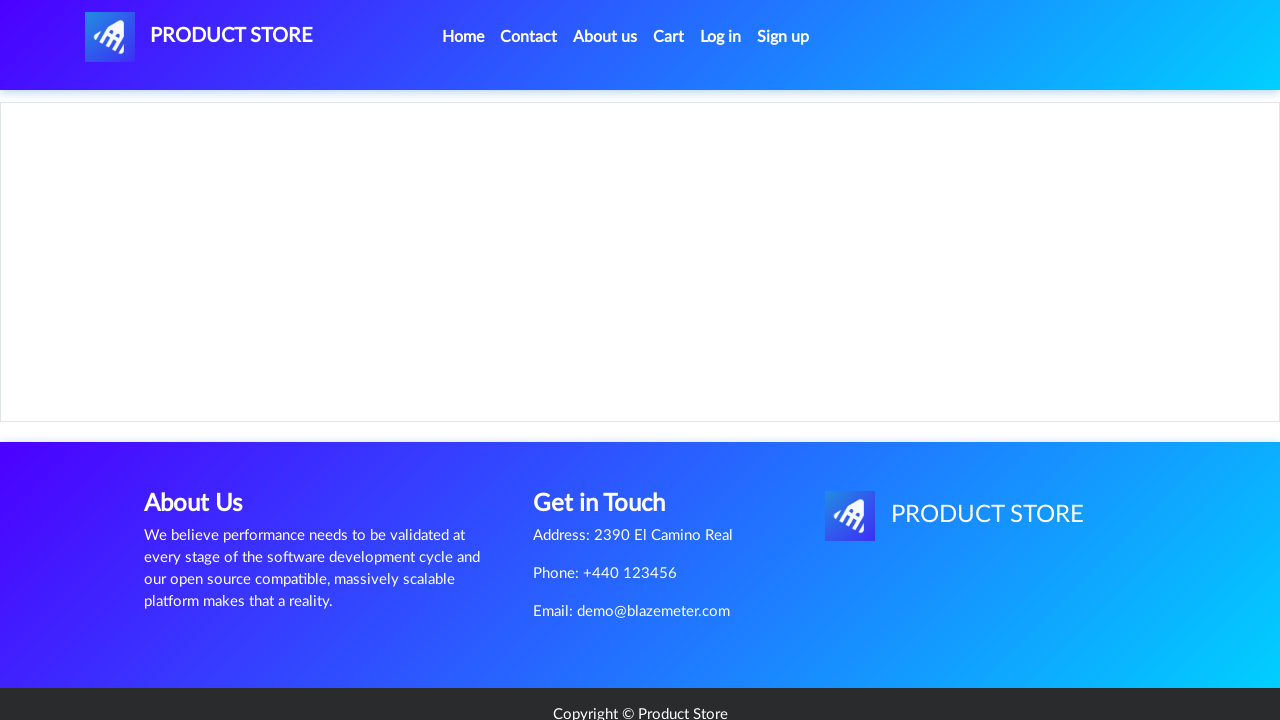

Waited for product page to load
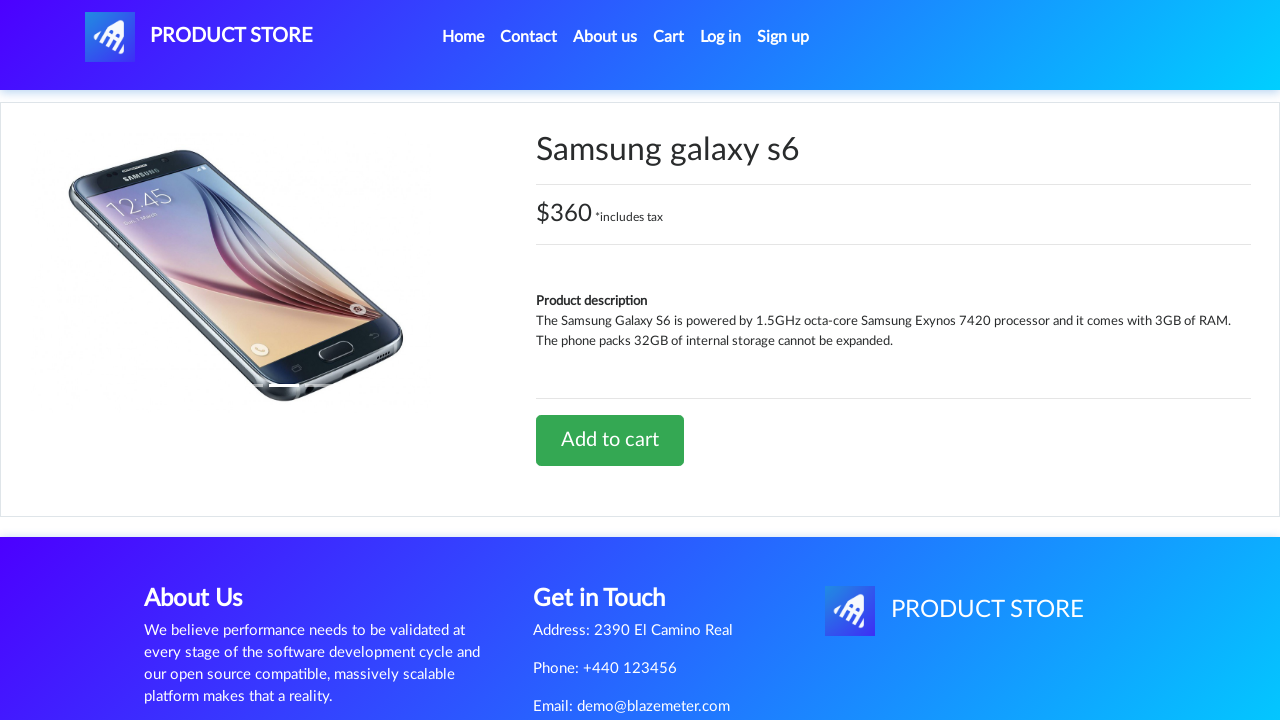

Clicked 'Add to cart' button at (610, 440) on xpath=//a[contains(text(),'Add to cart')]
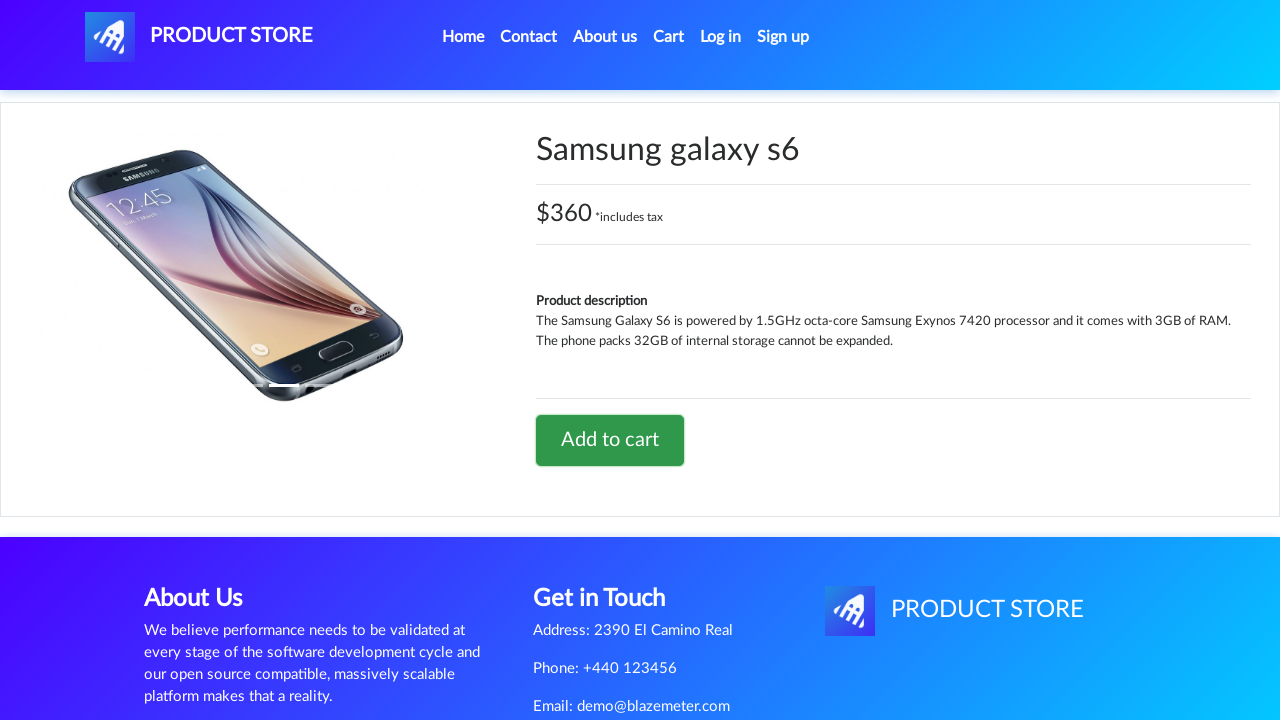

Alert dialog accepted - Product added to cart
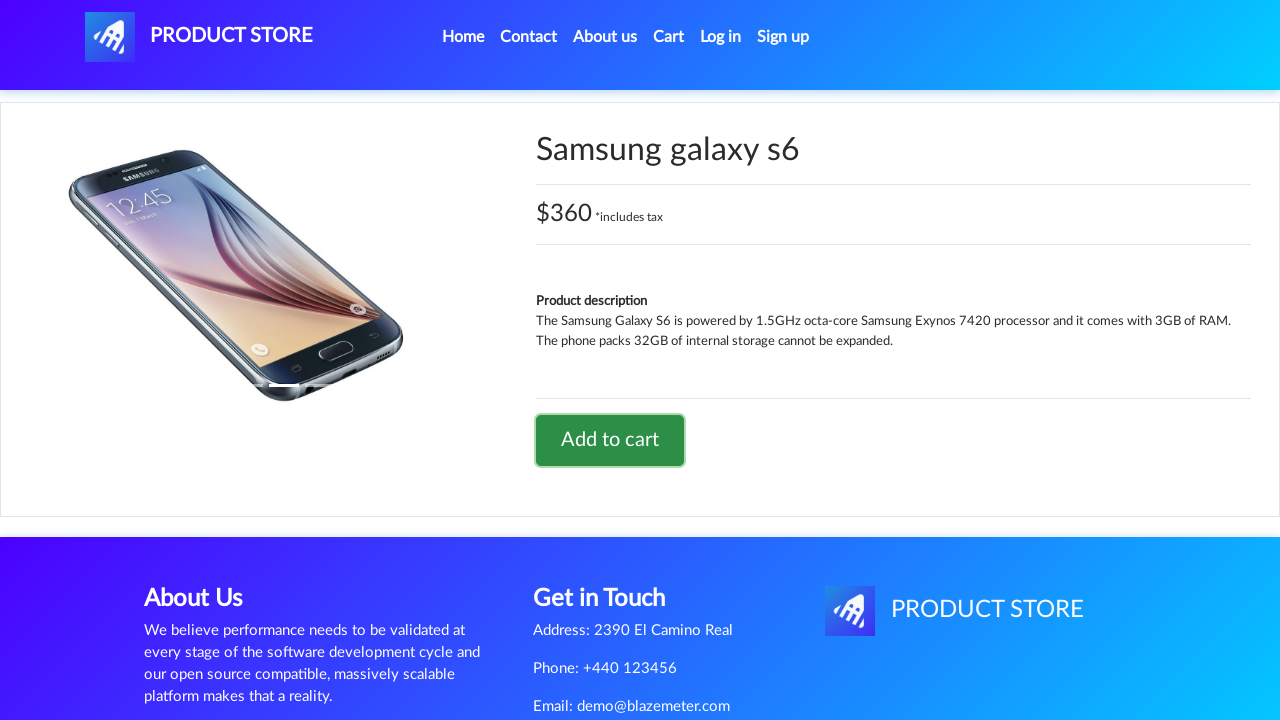

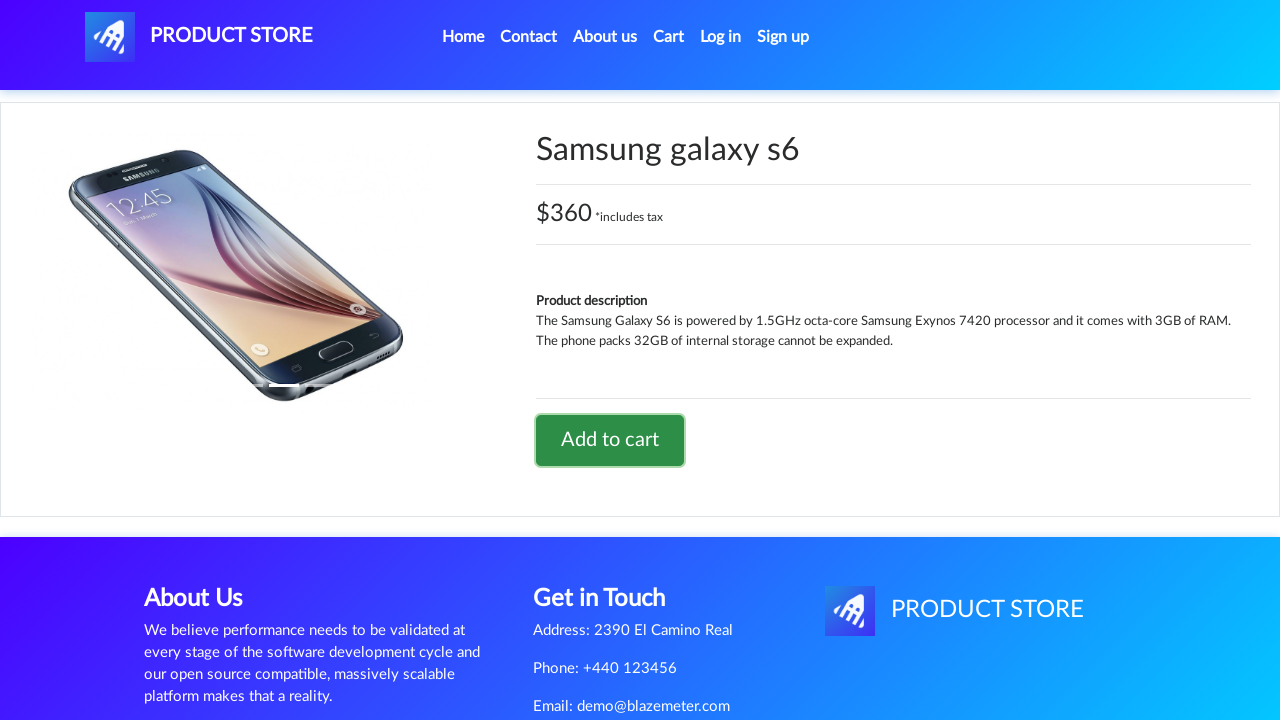